Tests filling out a form with name, password, checkboxes, radio buttons, and dropdown selection, then submitting and verifying the alert message

Starting URL: https://practice-automation.com/form-fields/

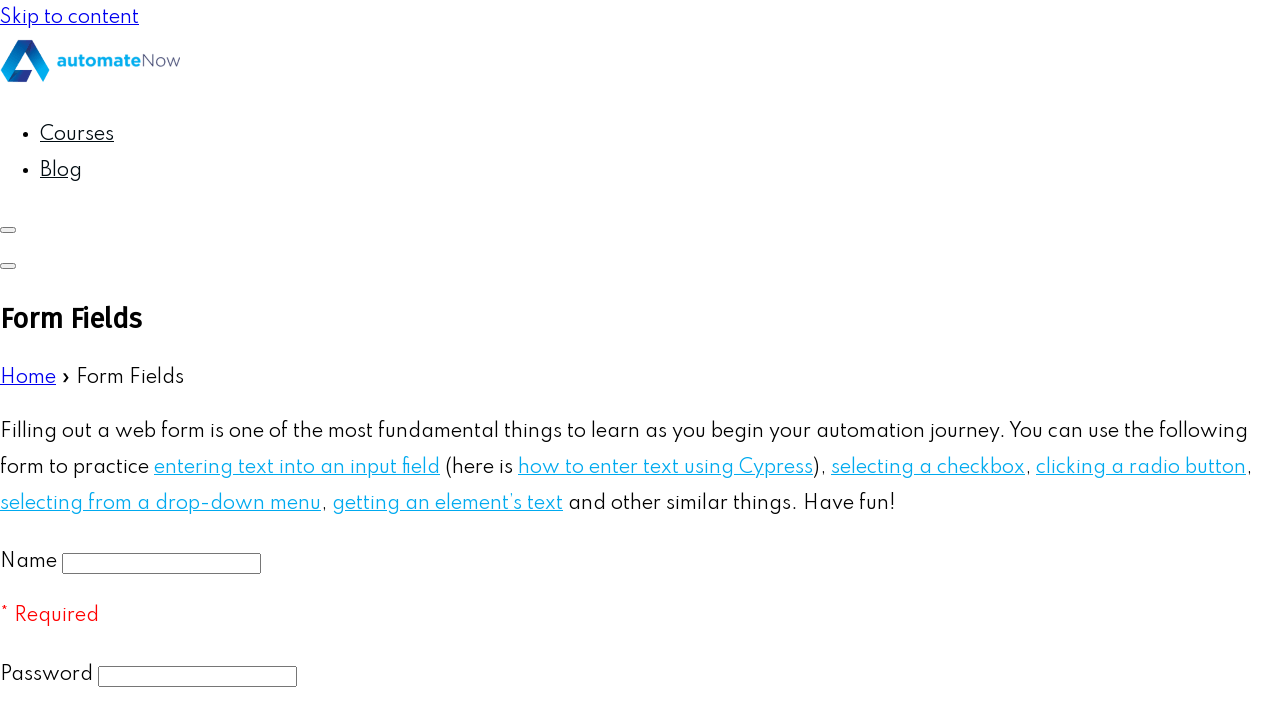

Filled name field with 'Ippolit' on #name-input
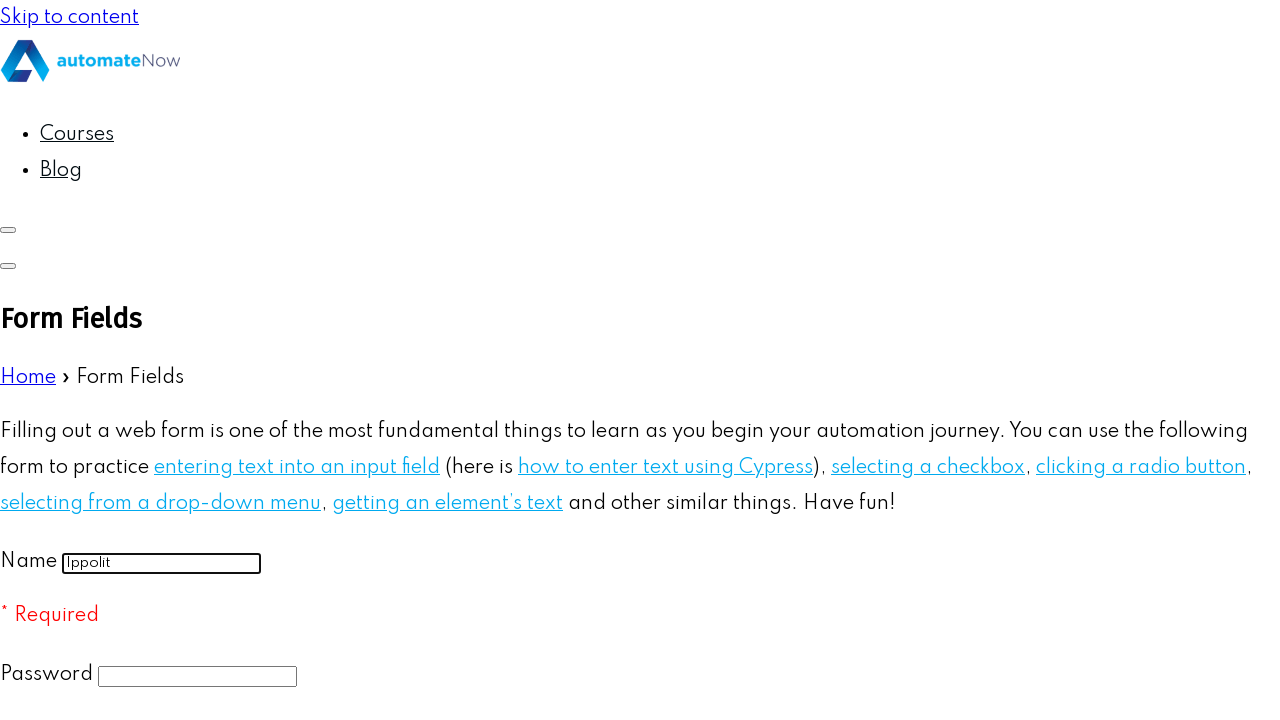

Filled password field with '34567' on input[type='password']
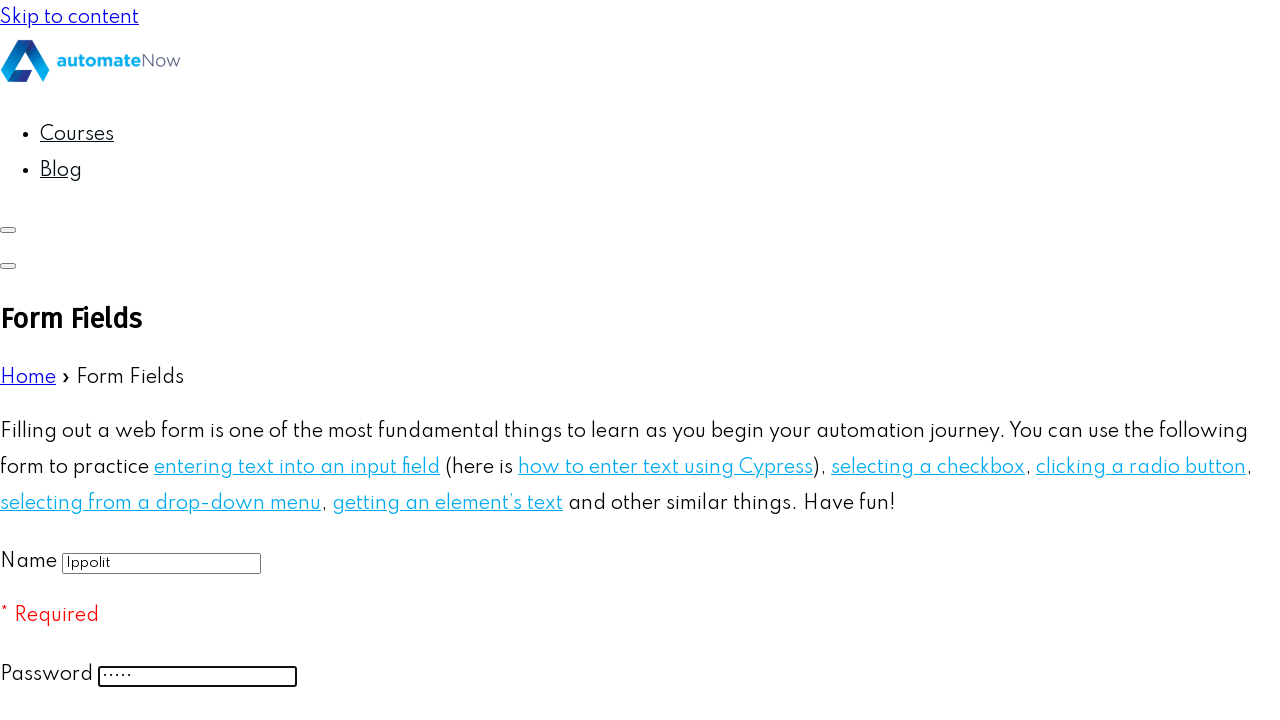

Clicked Coffee checkbox at (10, 360) on input[value='Coffee']
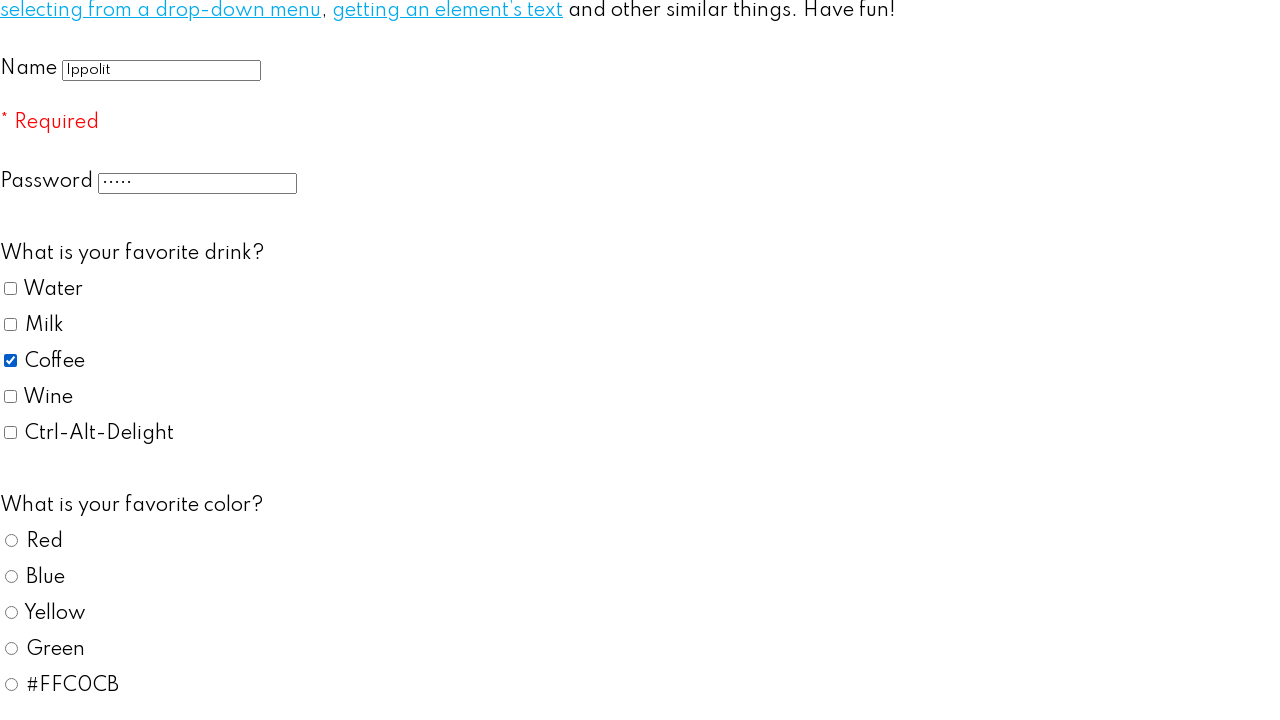

Clicked Yellow radio button at (12, 612) on input[value='Yellow']
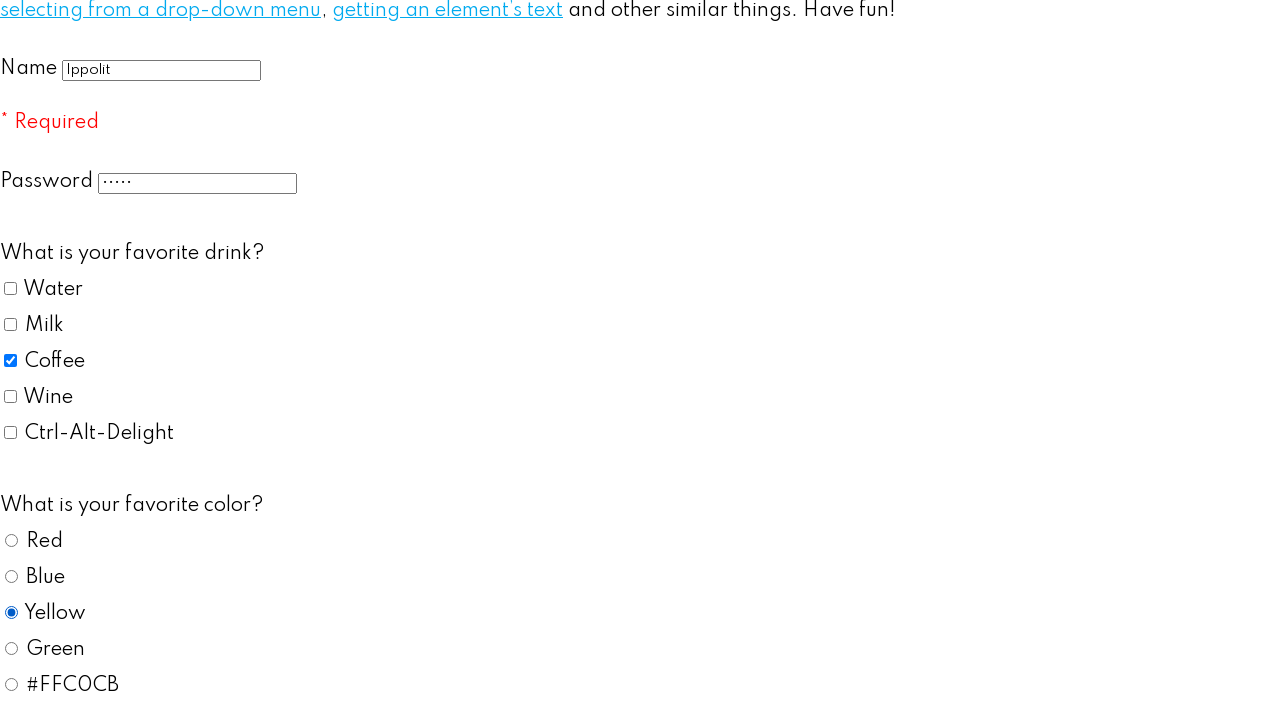

Selected 'Yes' from automation dropdown on select[name='automation']
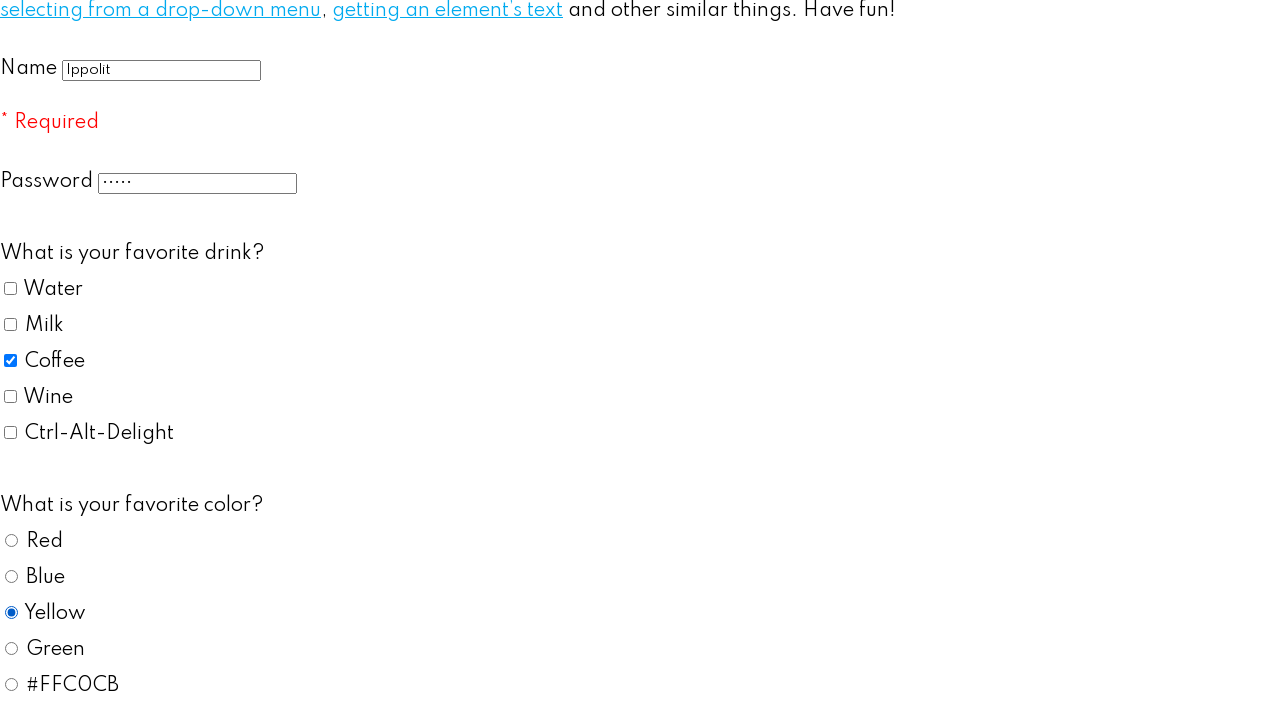

Scrolled submit button into view
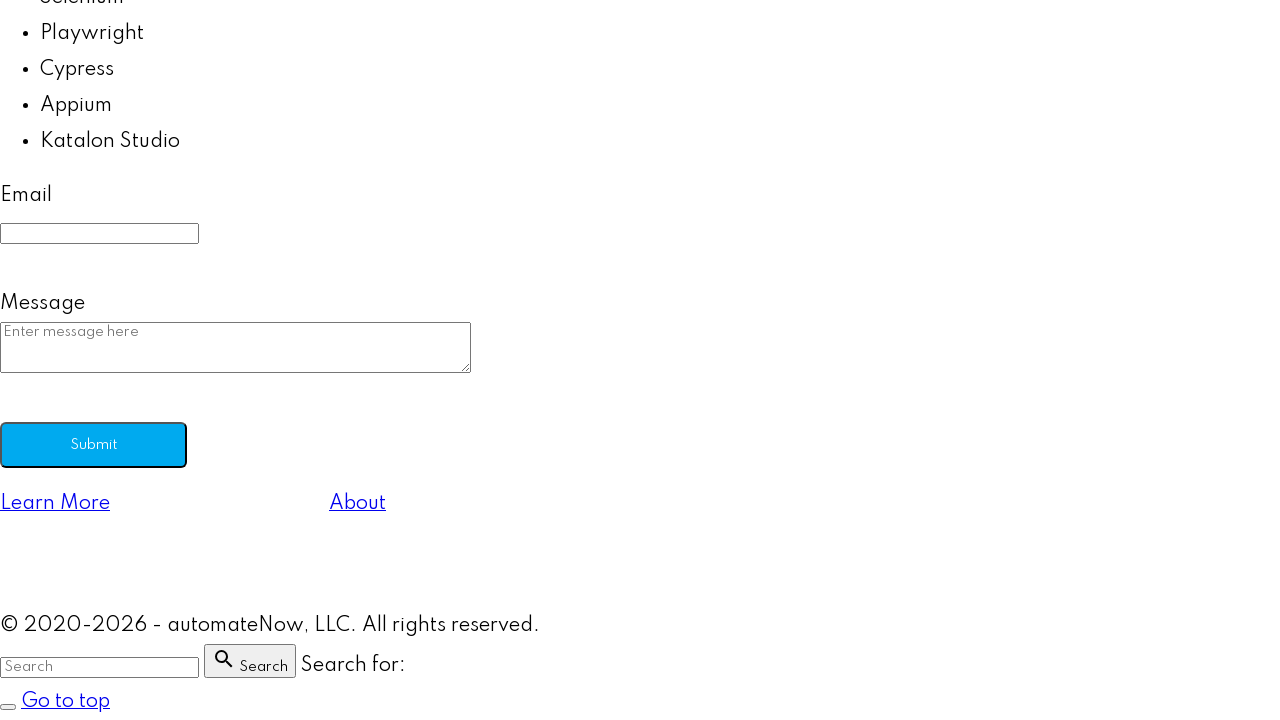

Clicked submit button at (93, 445) on #submit-btn
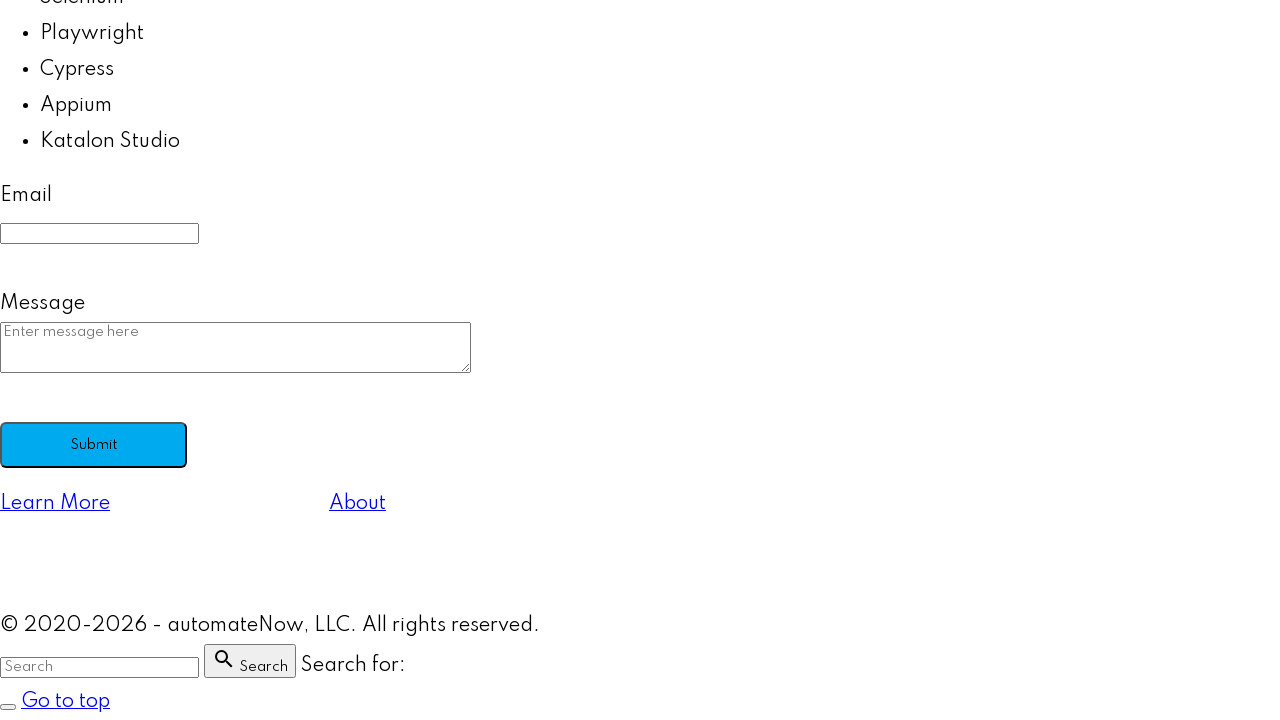

Alert dialog accepted
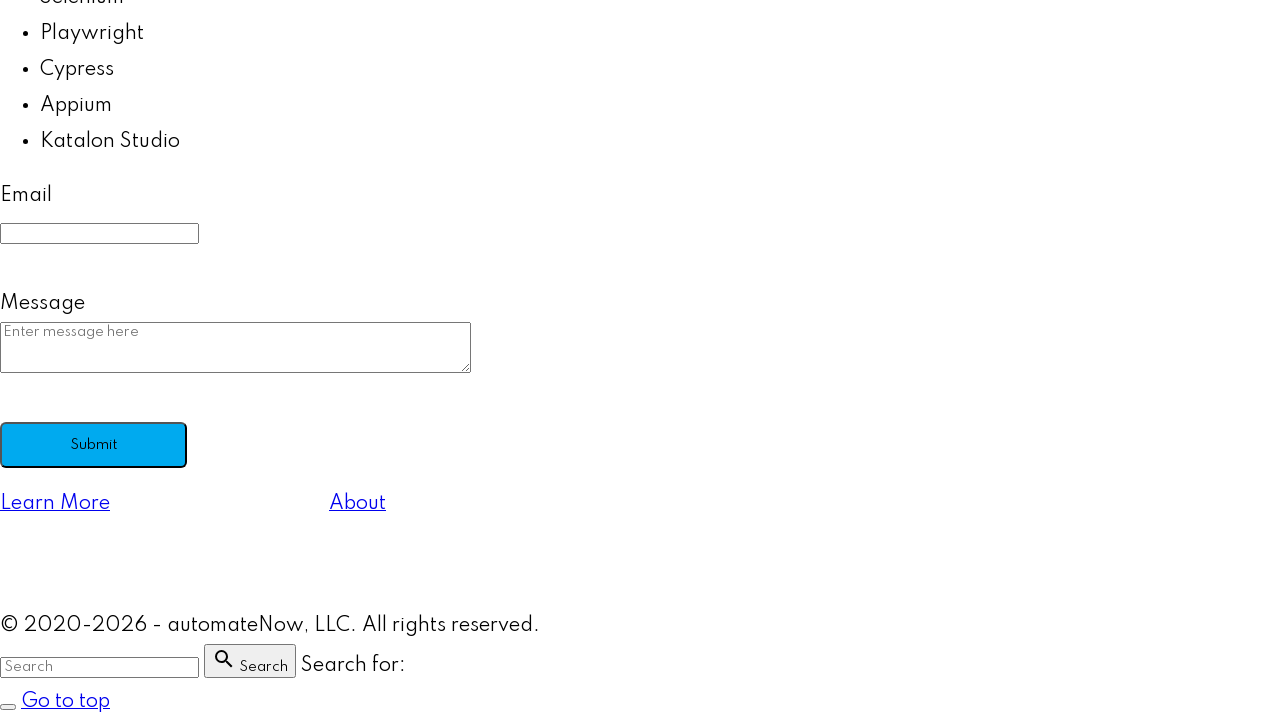

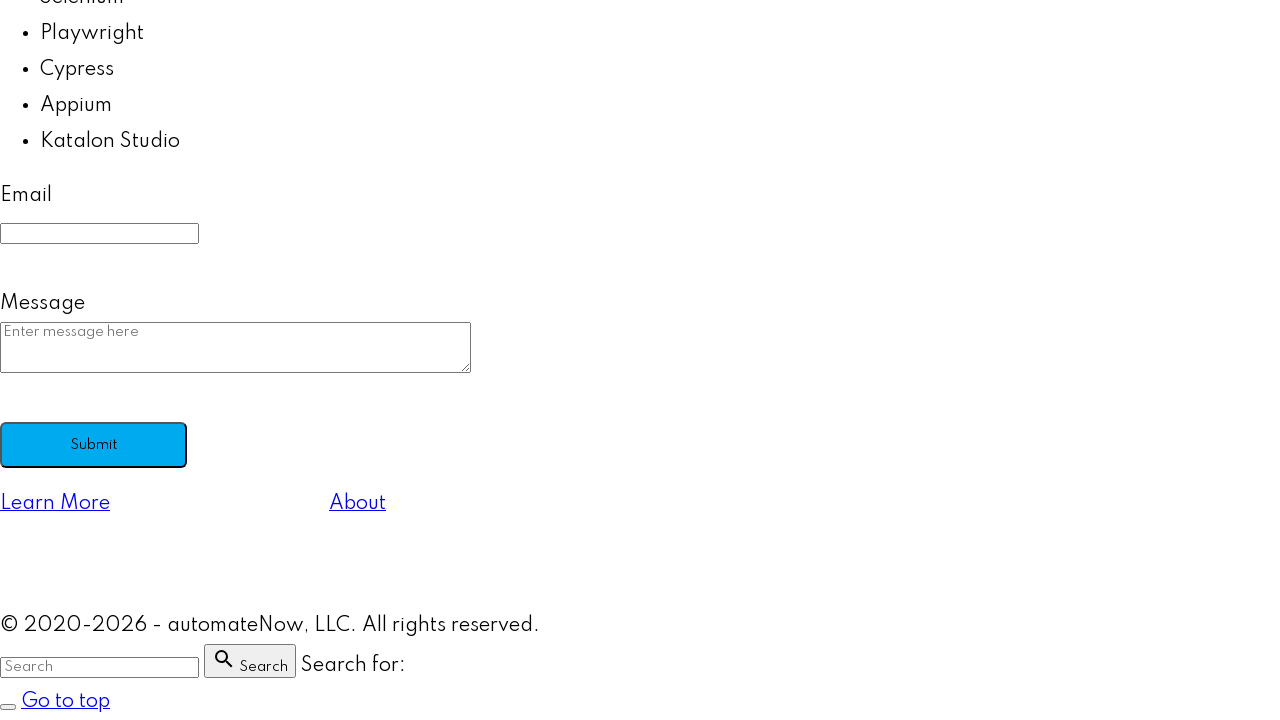